Tests popup validations including hiding/showing text elements, handling JavaScript confirm dialogs, hovering over elements, and interacting with elements inside an iframe.

Starting URL: https://rahulshettyacademy.com/AutomationPractice/

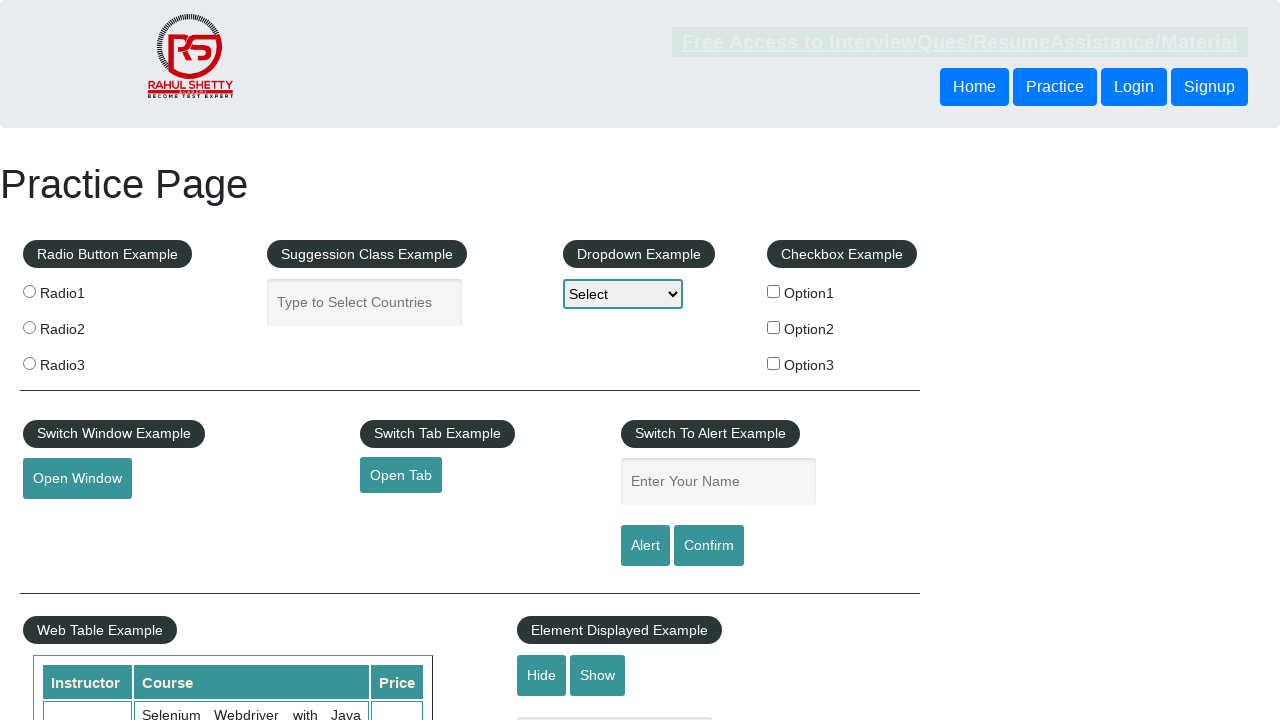

Verified that the text element is visible initially
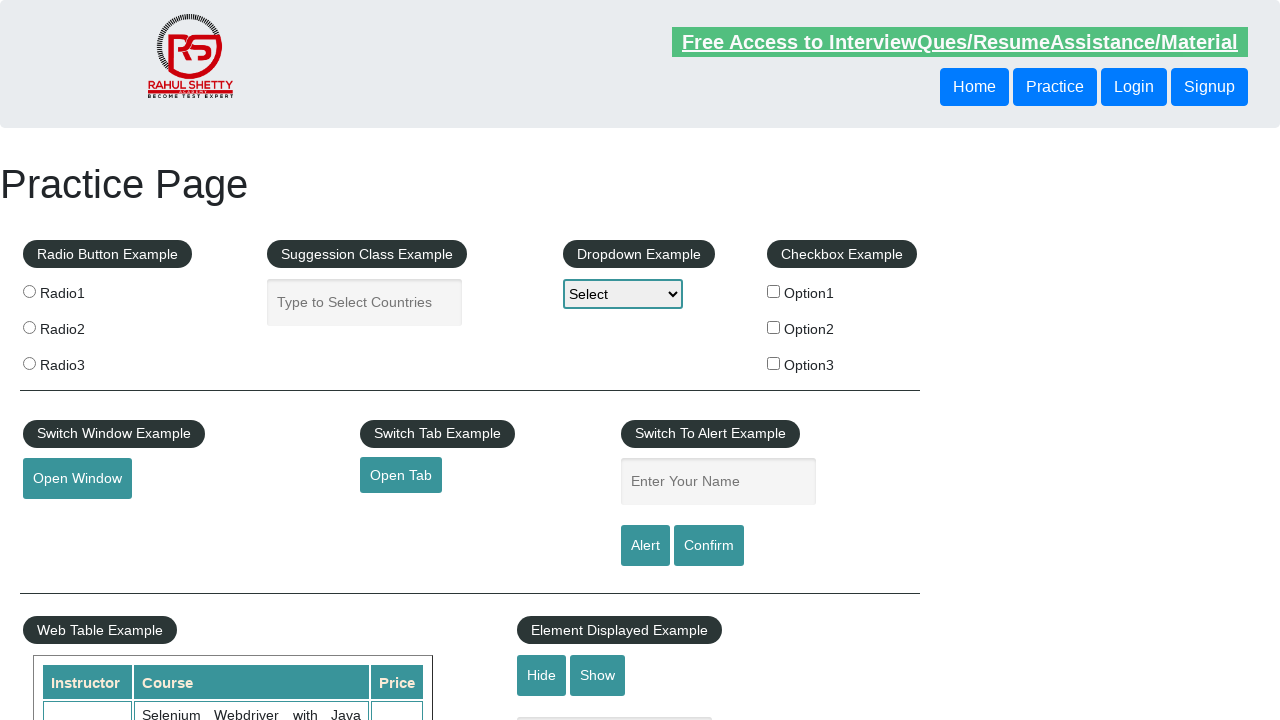

Clicked hide button to hide the text element at (542, 675) on #hide-textbox
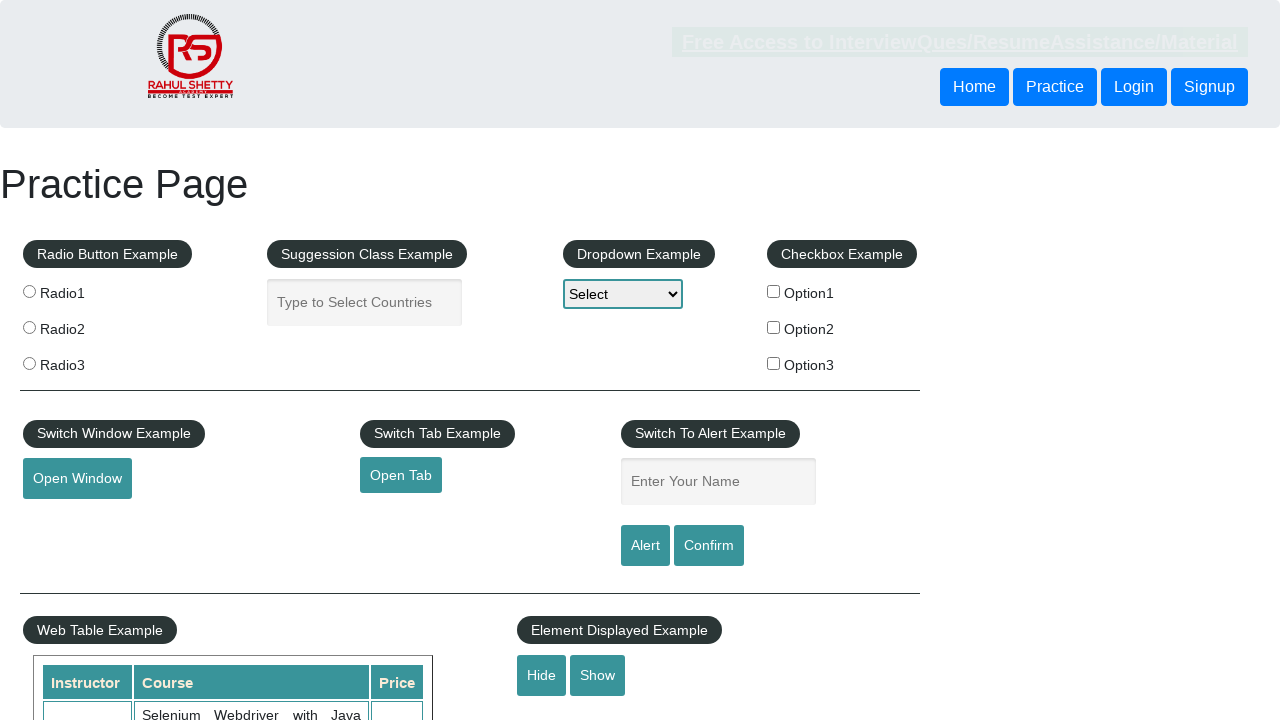

Verified that the text element is now hidden
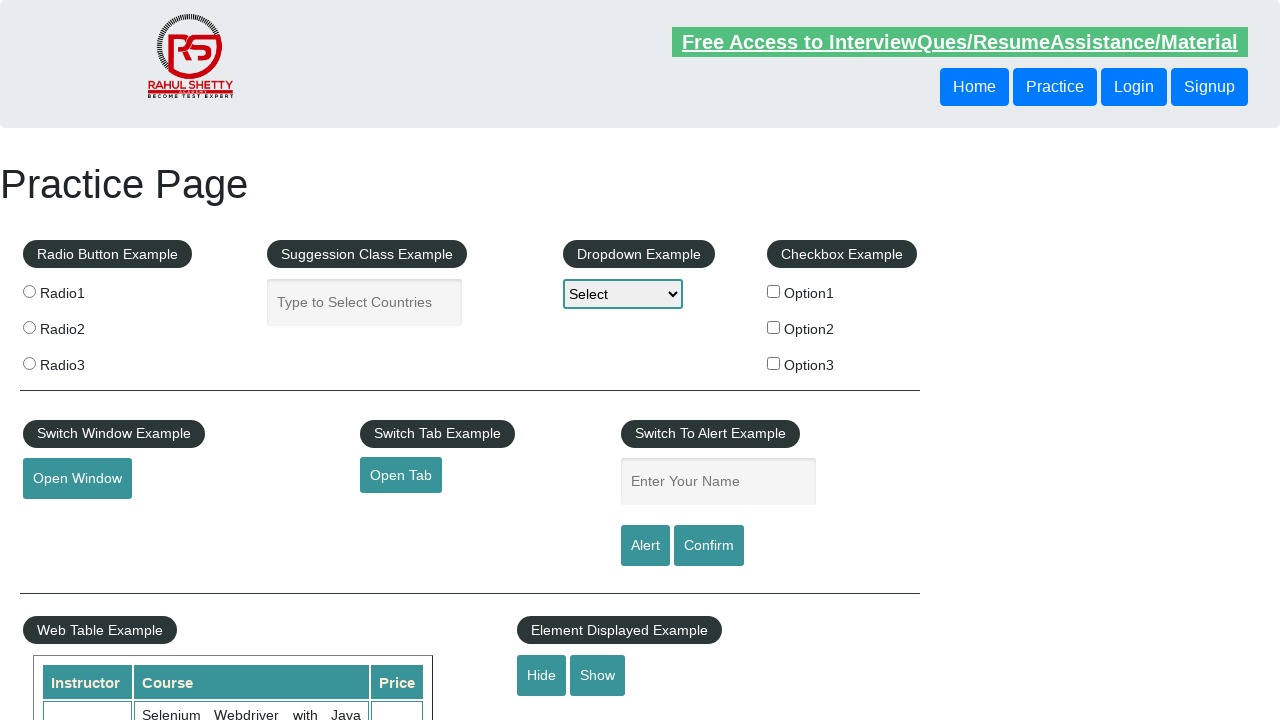

Set up dialog handler to accept confirm dialogs
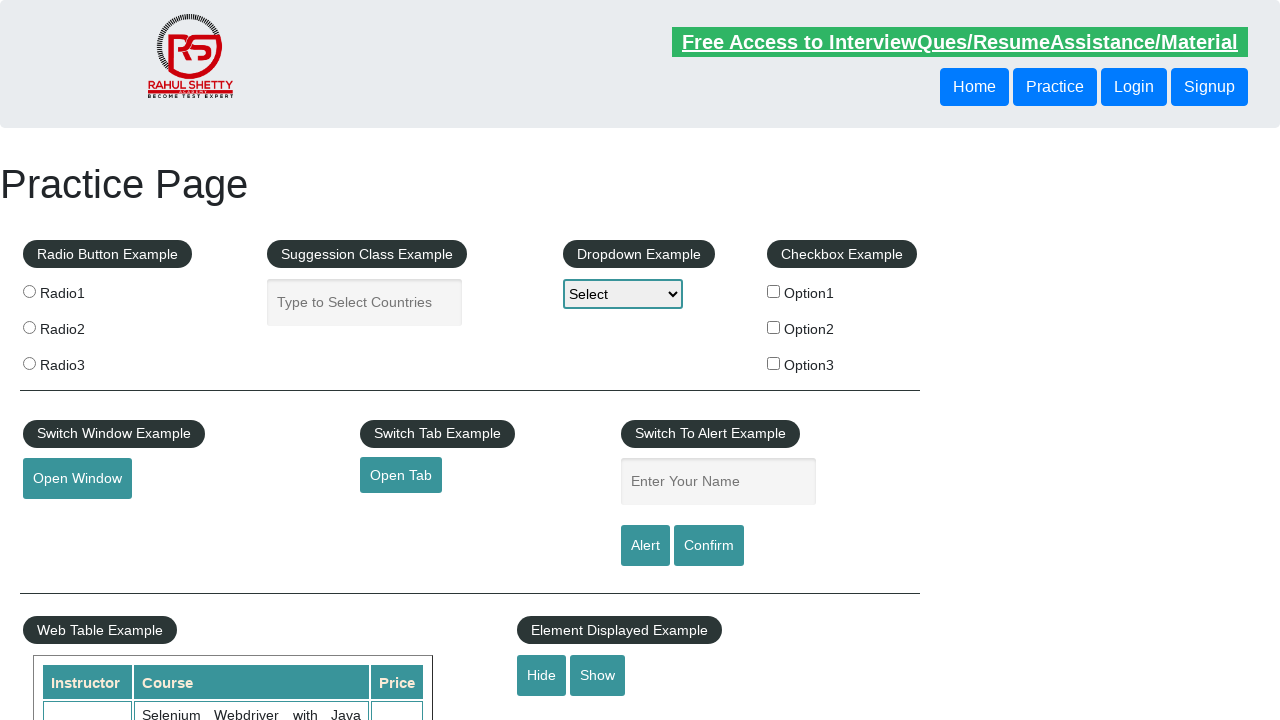

Clicked confirm button which triggered a JavaScript dialog at (709, 546) on #confirmbtn
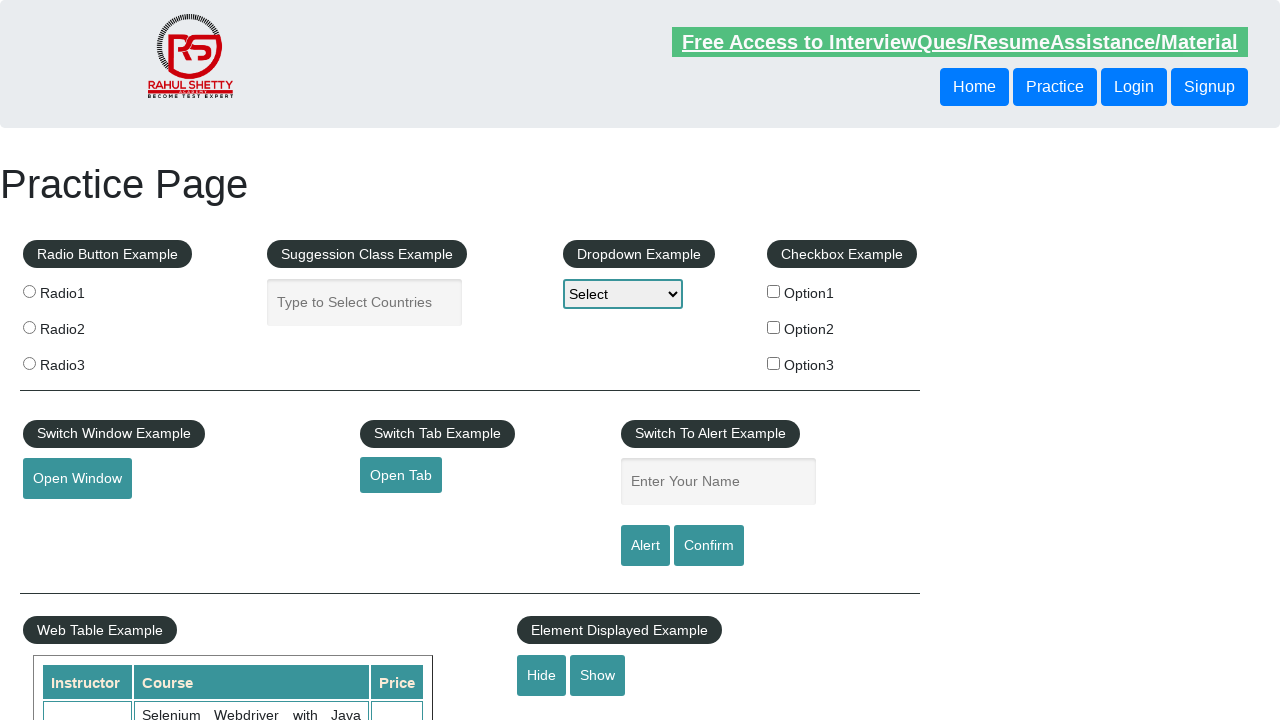

Hovered over the mouse hover element at (83, 361) on #mousehover
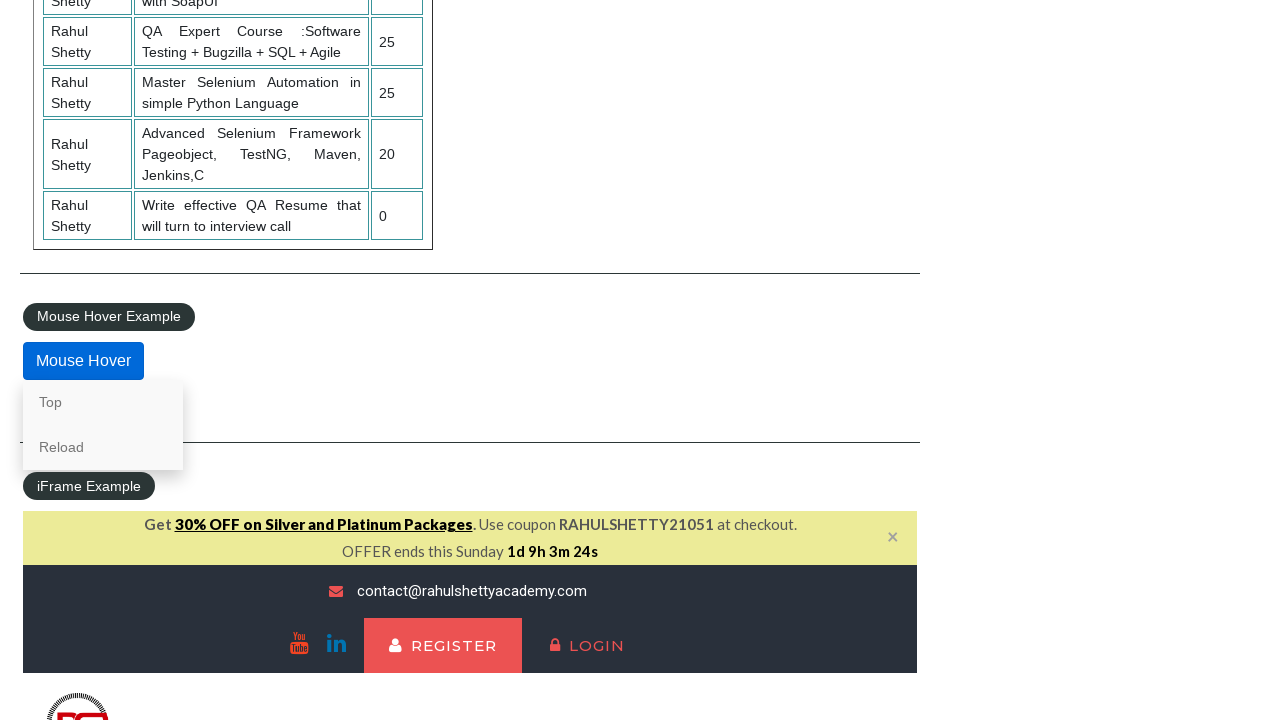

Located the courses iframe
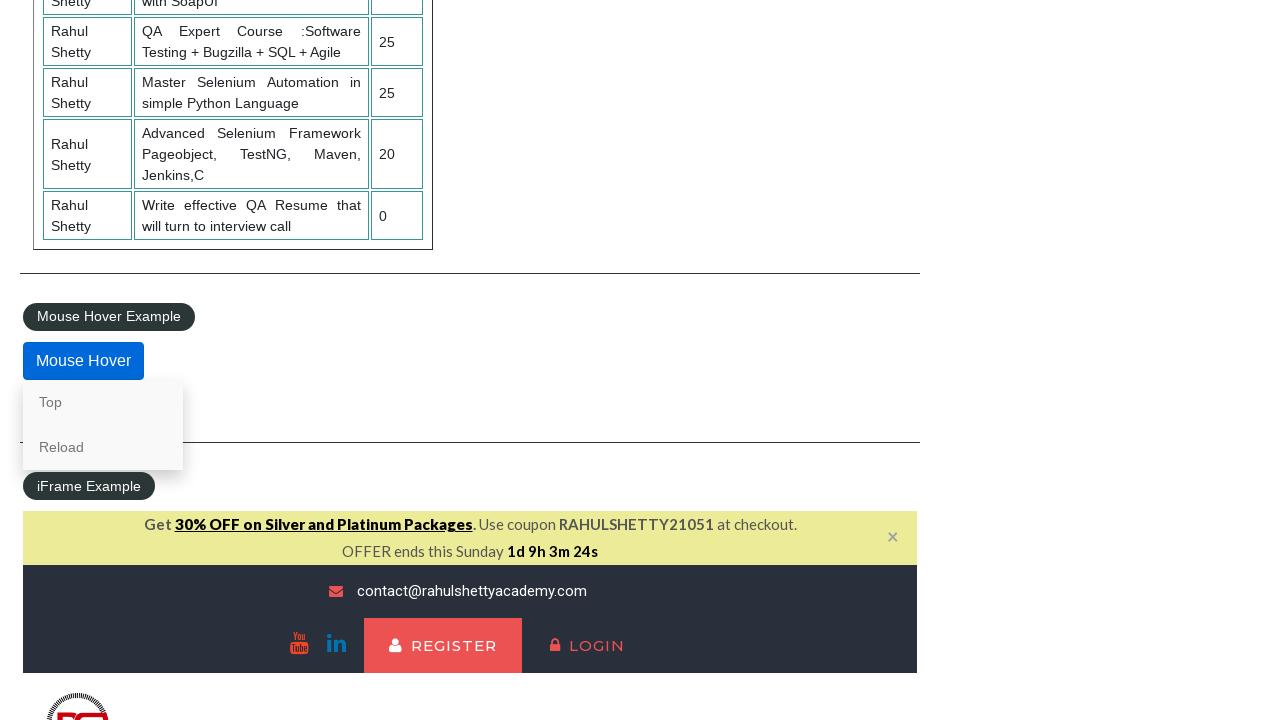

Clicked lifetime access link inside the iframe at (307, 360) on #courses-iframe >> internal:control=enter-frame >> li a[href*='lifetime-access']
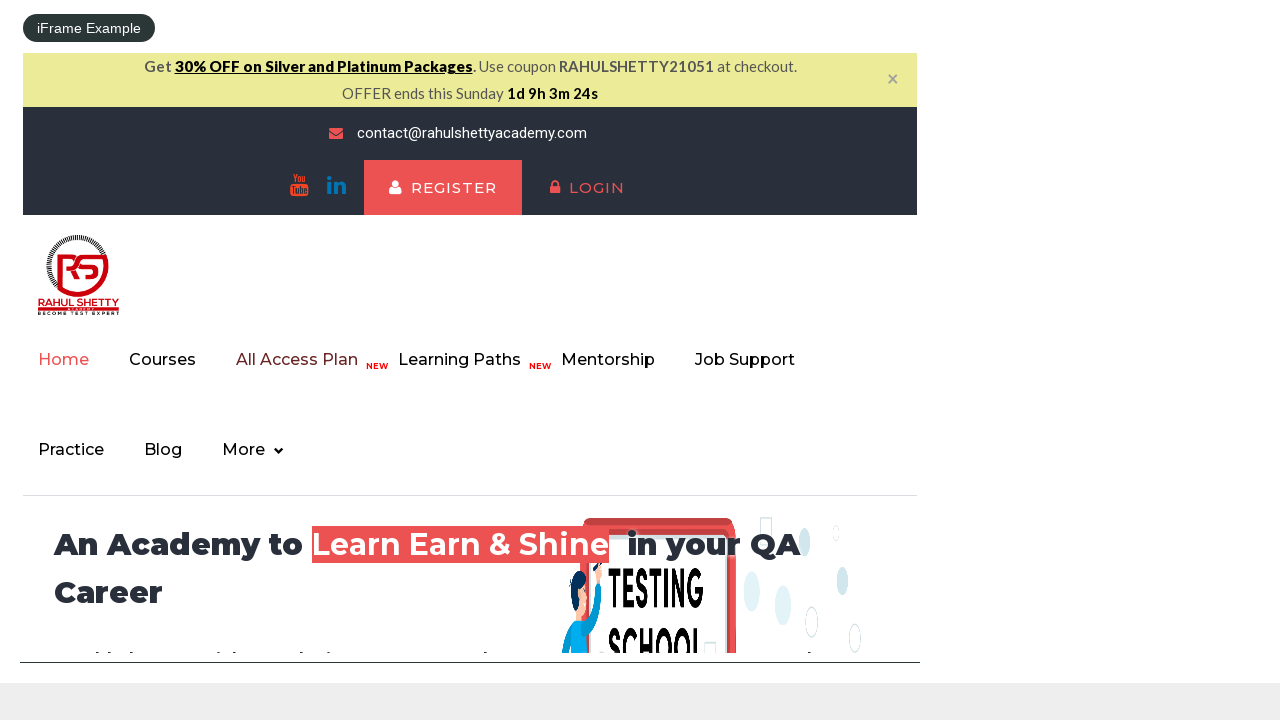

Verified that 'Happy Subscibers!' heading is present in the iframe
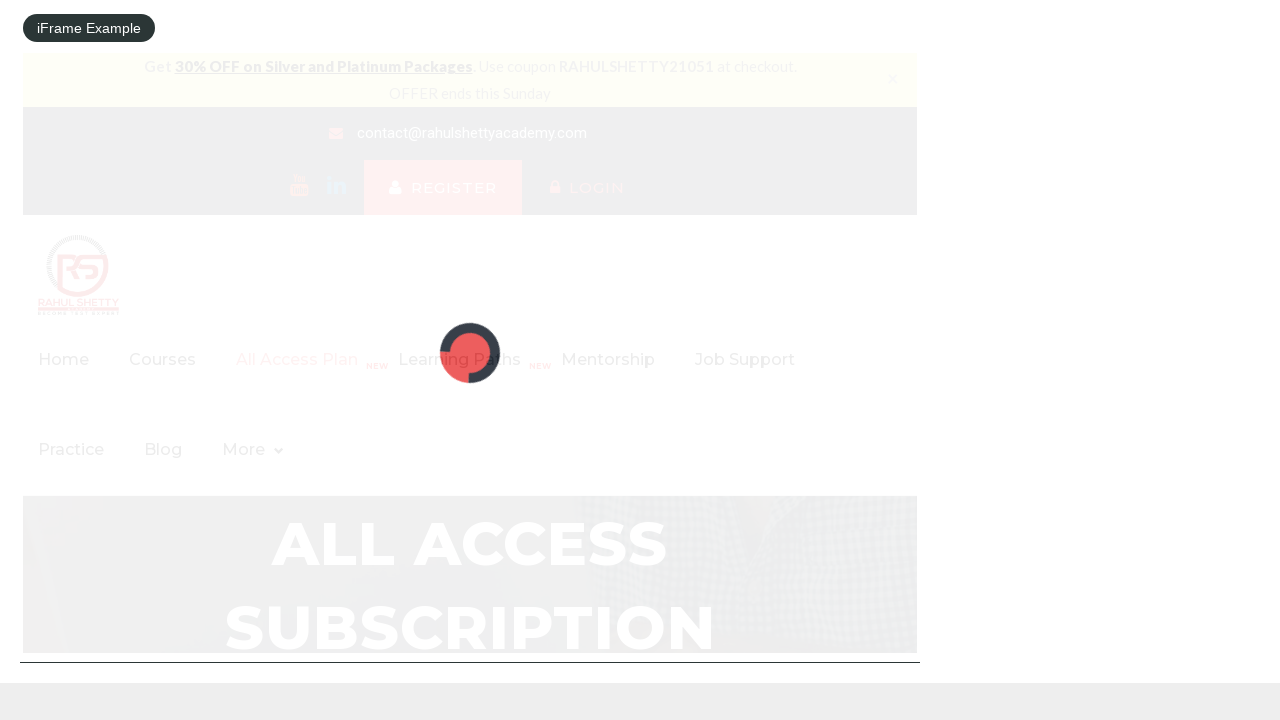

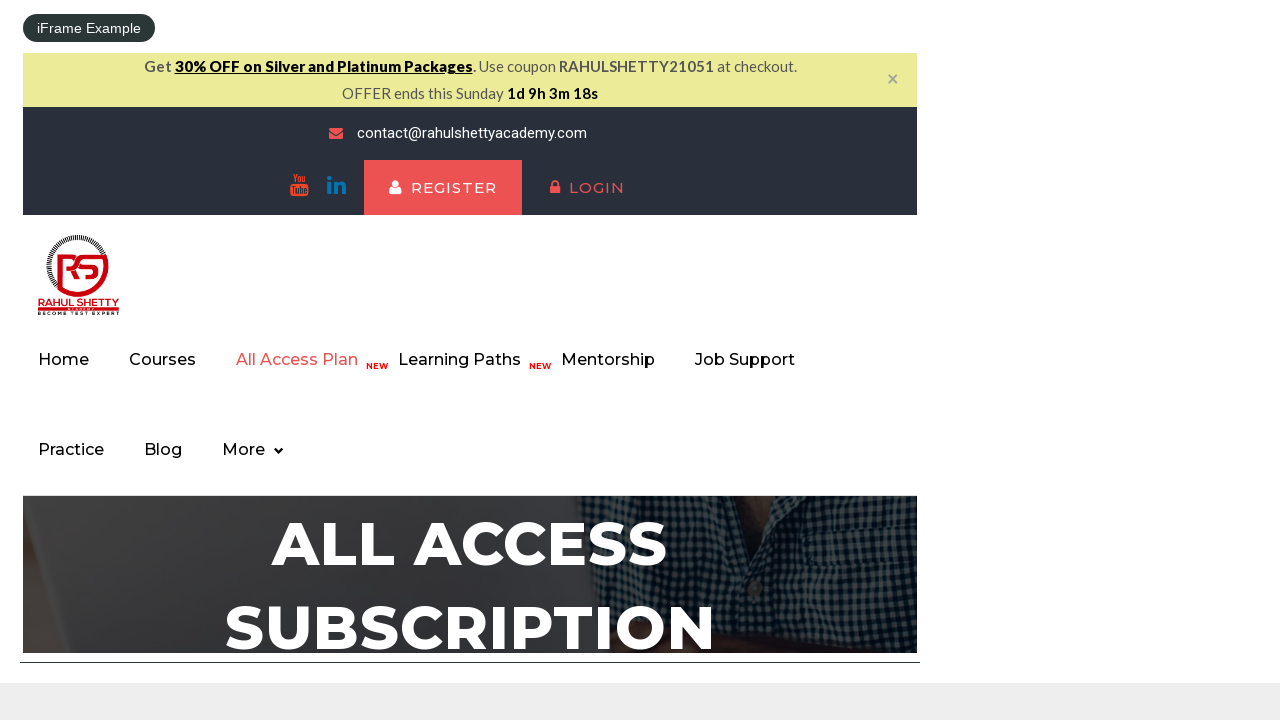